Tests a registration form by filling in required fields (first name, last name, email) and submitting the form, then verifying successful registration message

Starting URL: http://suninjuly.github.io/registration1.html

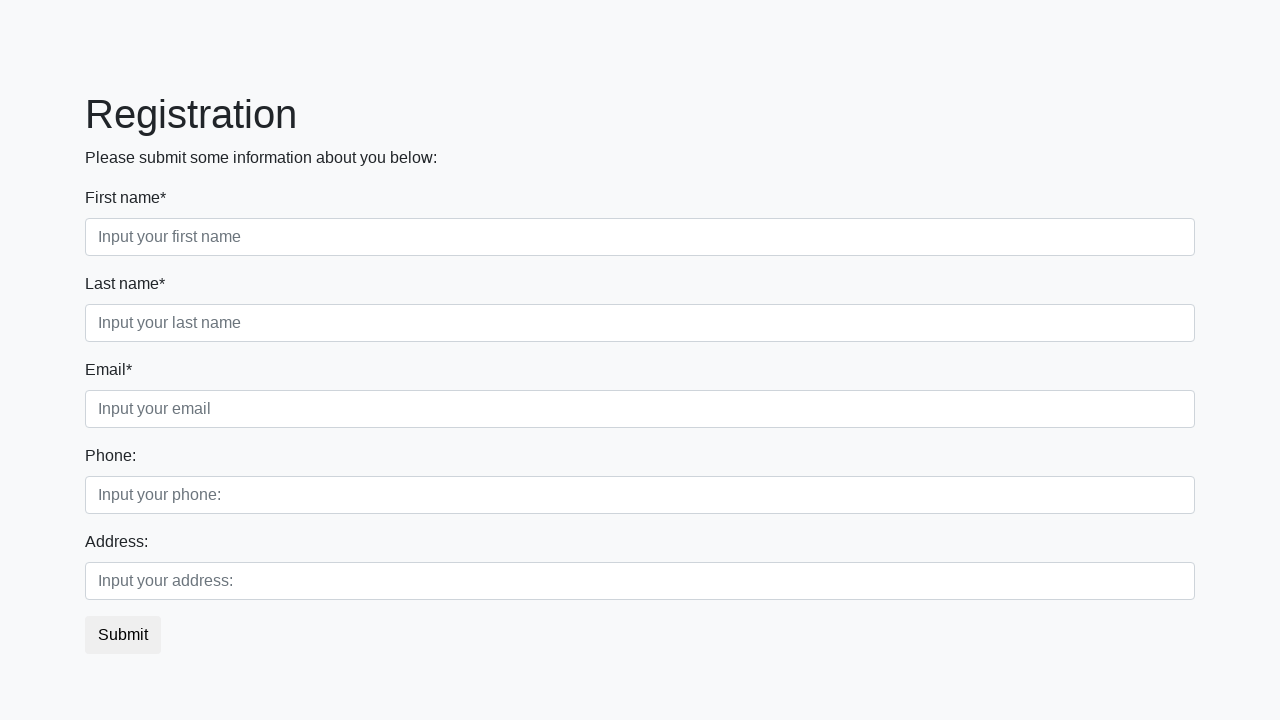

Filled first name field with 'Ivan' on .first_block .first
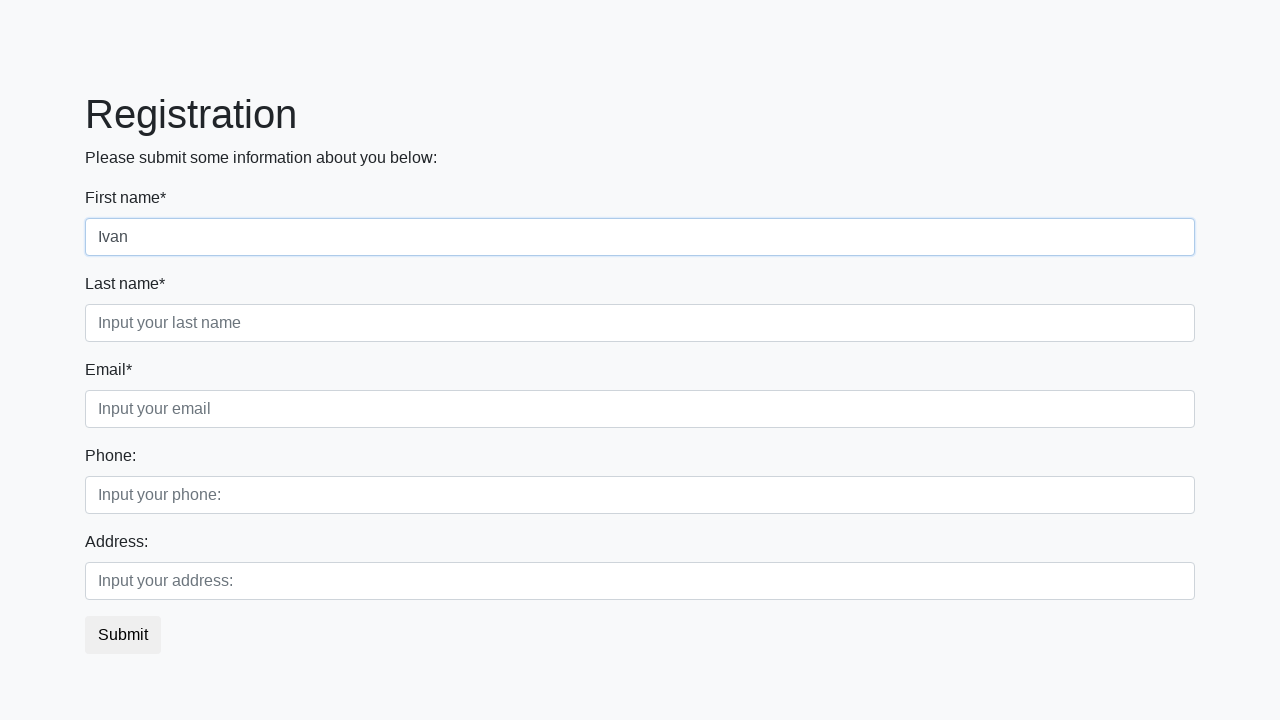

Filled last name field with 'Petrov' on .first_block .second
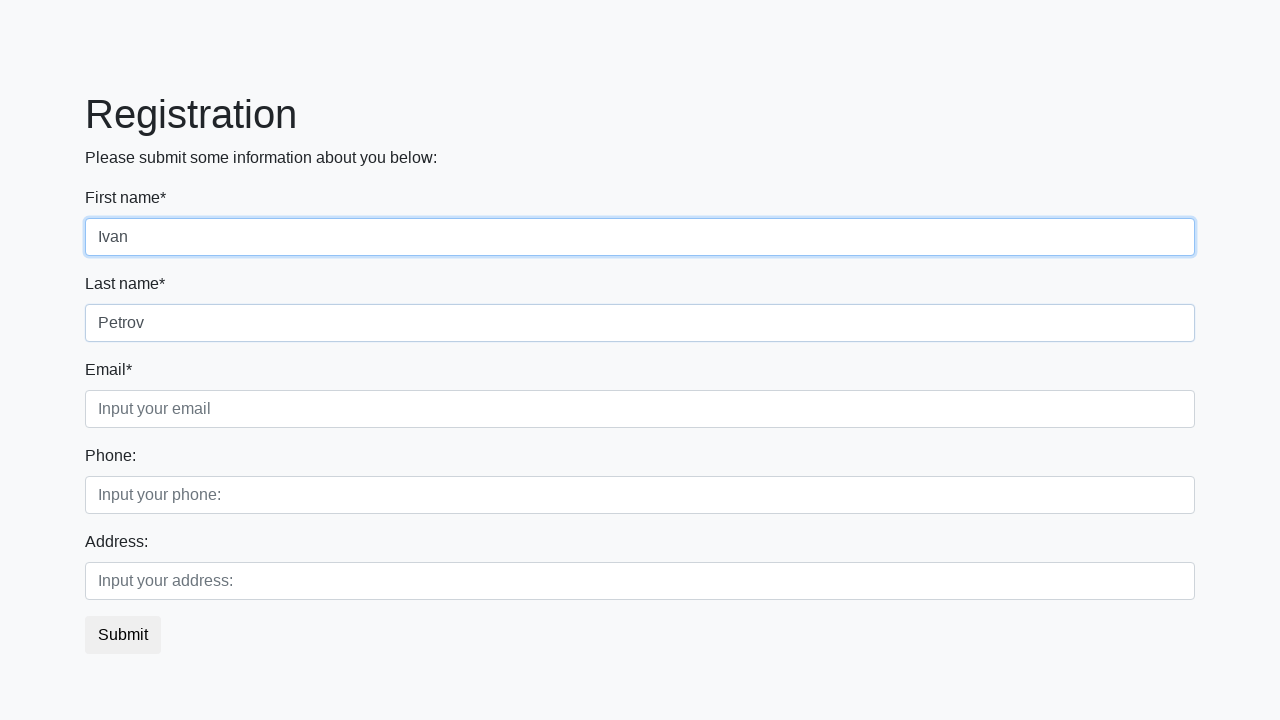

Filled email field with 'test@ya.ru' on .first_block .third
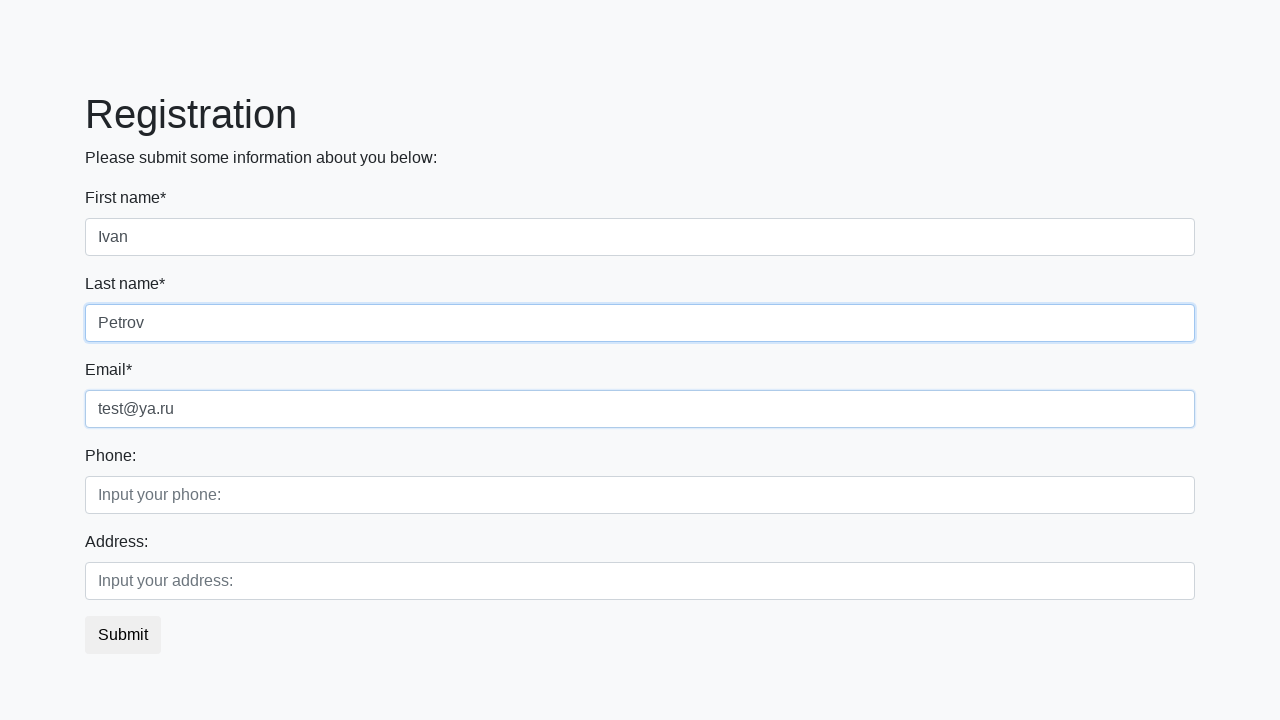

Clicked registration submit button at (123, 635) on button.btn
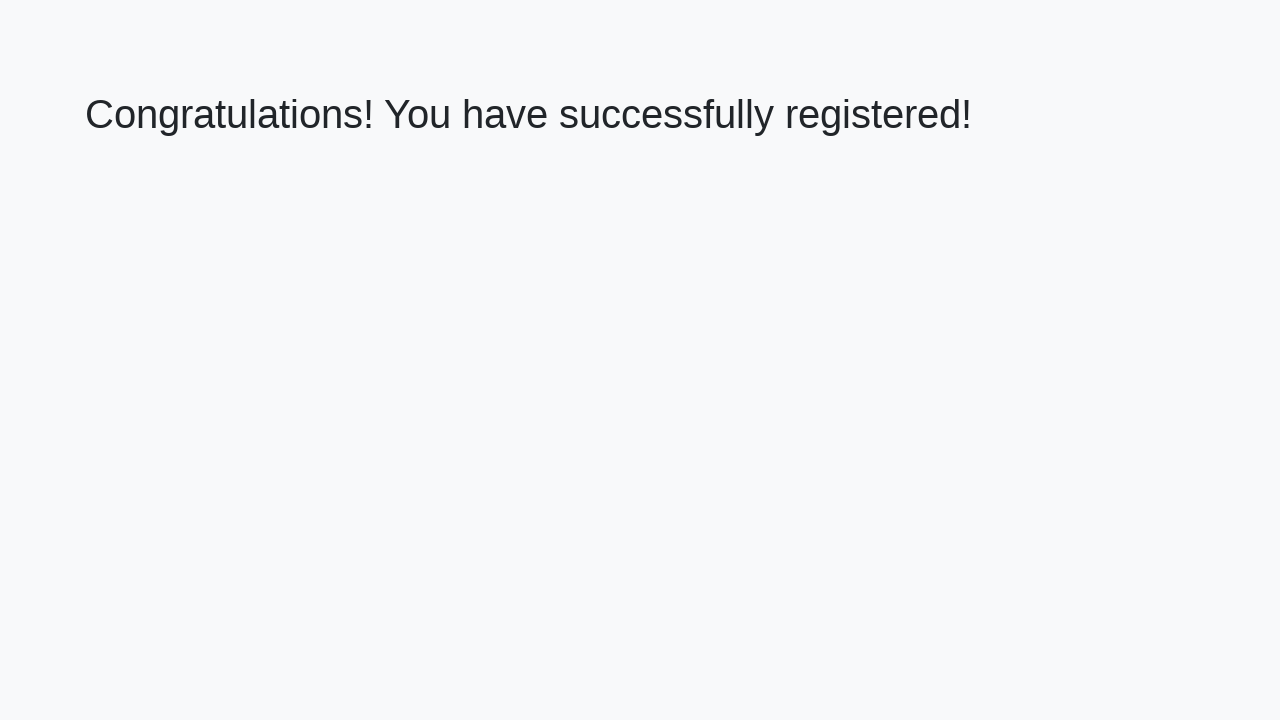

Success page loaded with h1 element visible
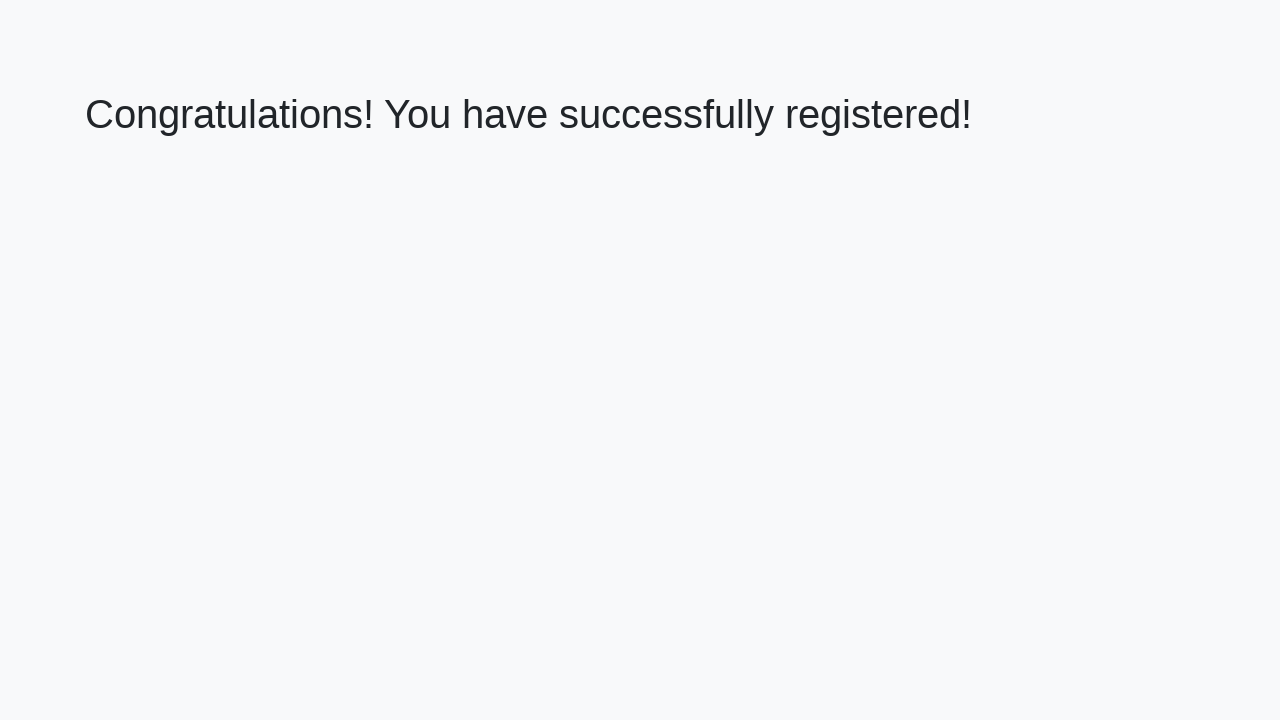

Retrieved welcome message text from h1 element
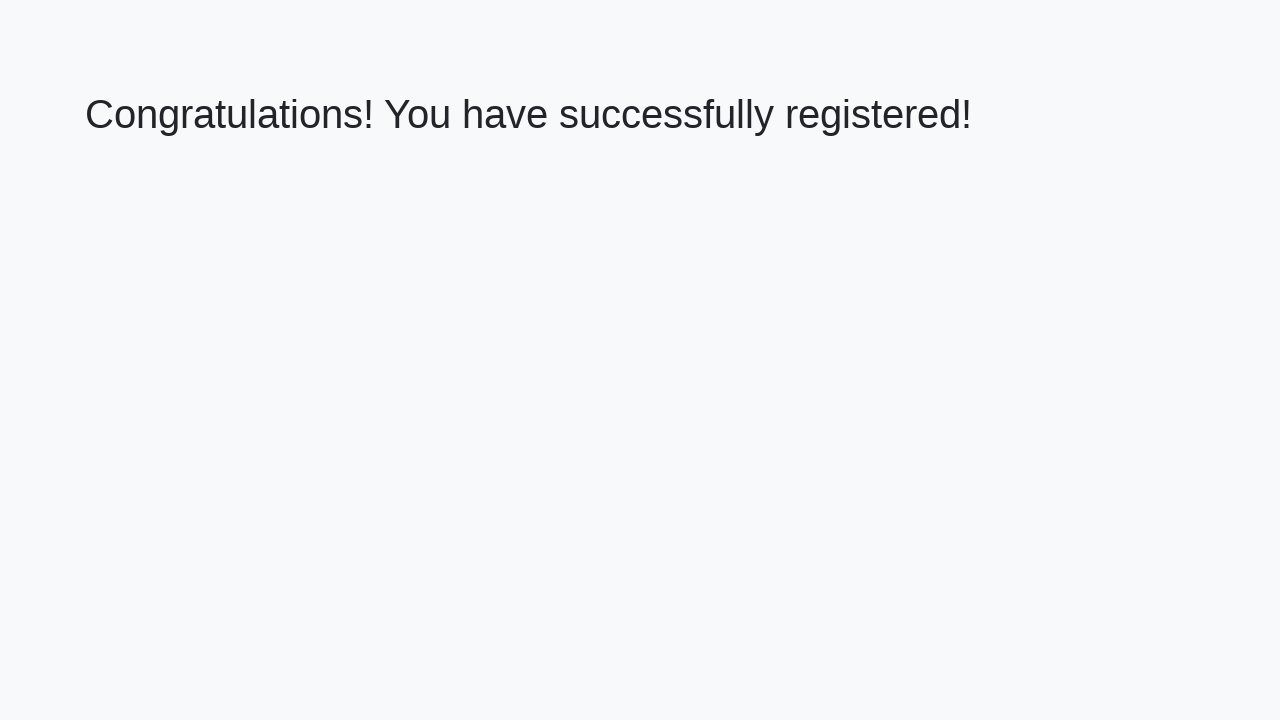

Verified successful registration message matches expected text
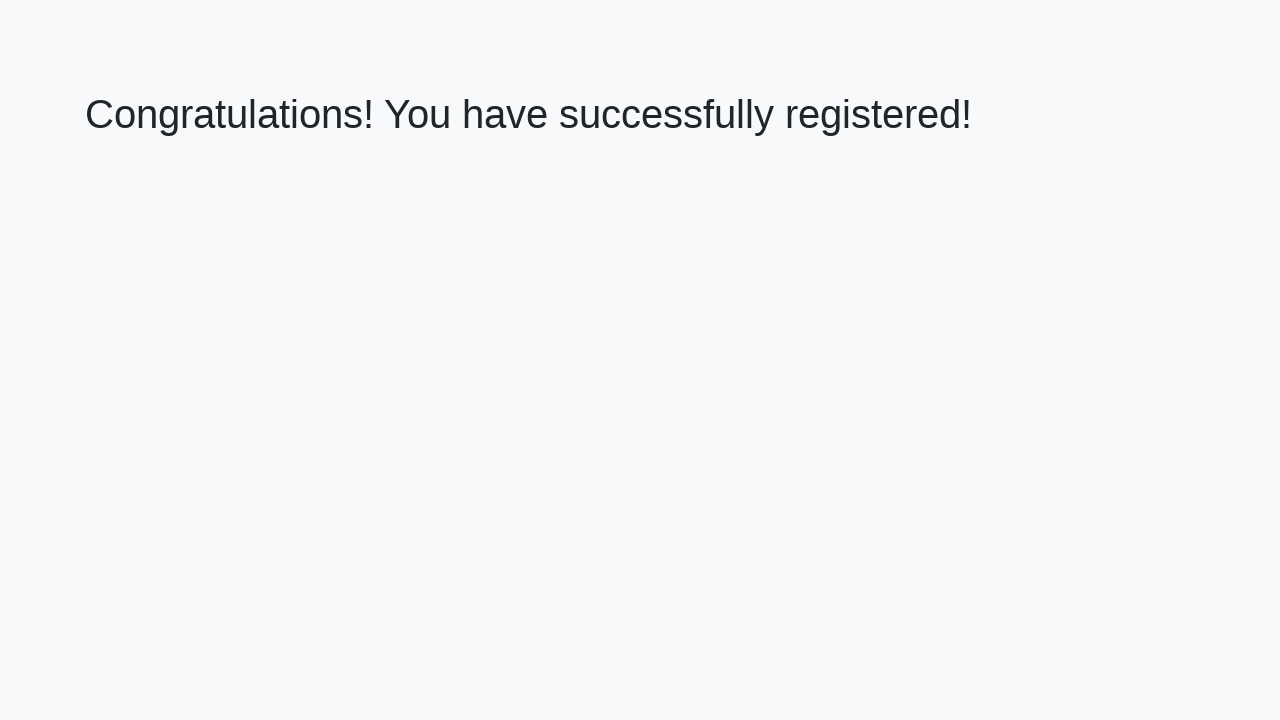

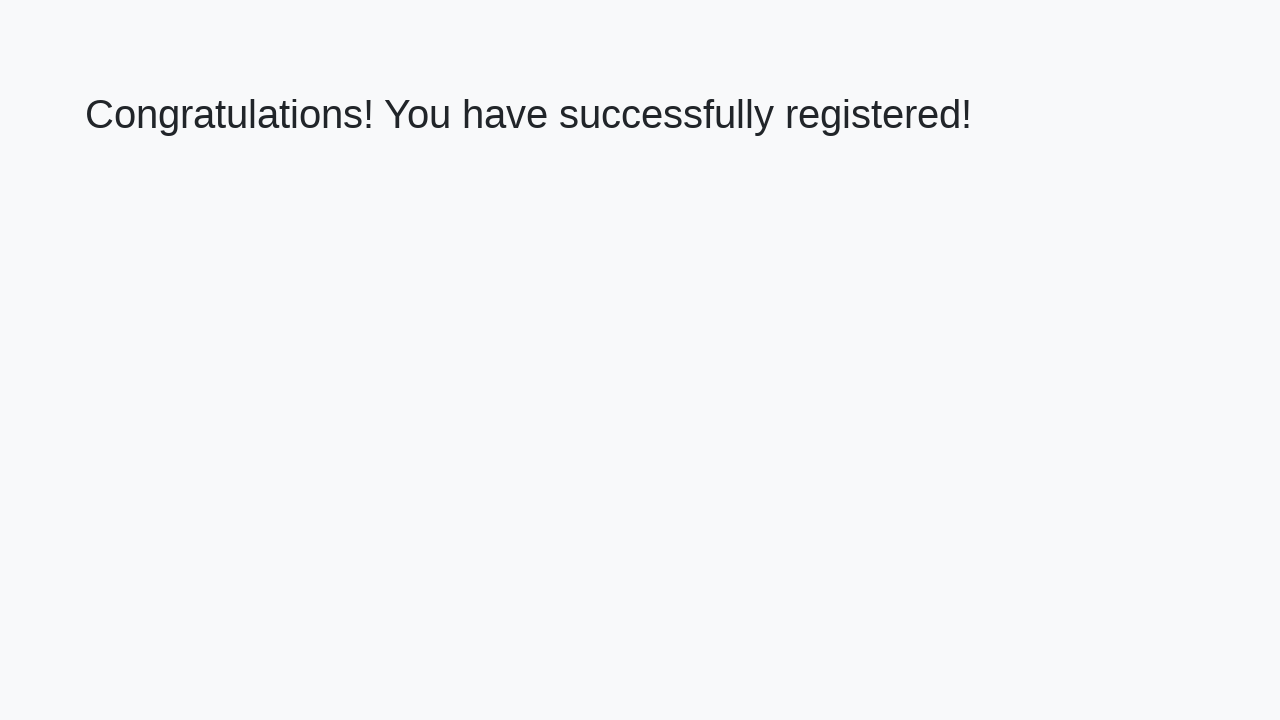